Tests alert handling by clicking a button that triggers an alert and then accepting/dismissing the alert

Starting URL: https://demoqa.com/alerts

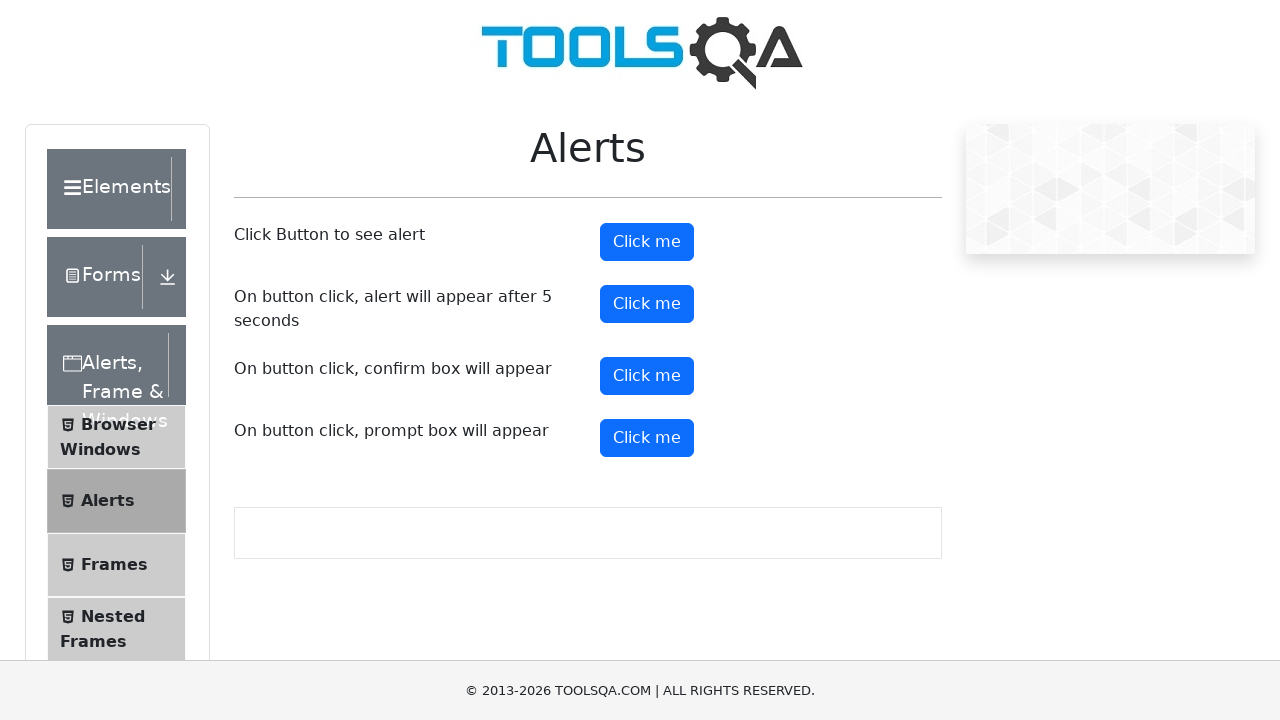

Set up dialog handler to accept alerts
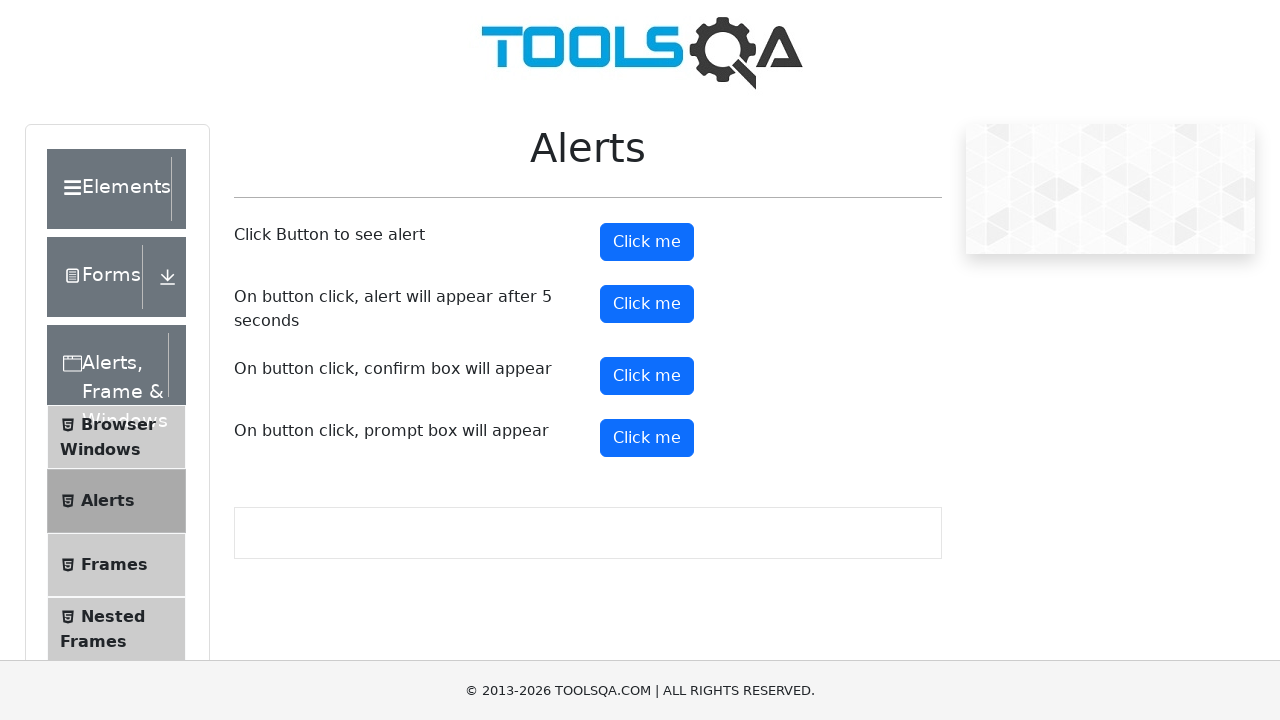

Clicked alert button to trigger alert at (647, 242) on #alertButton
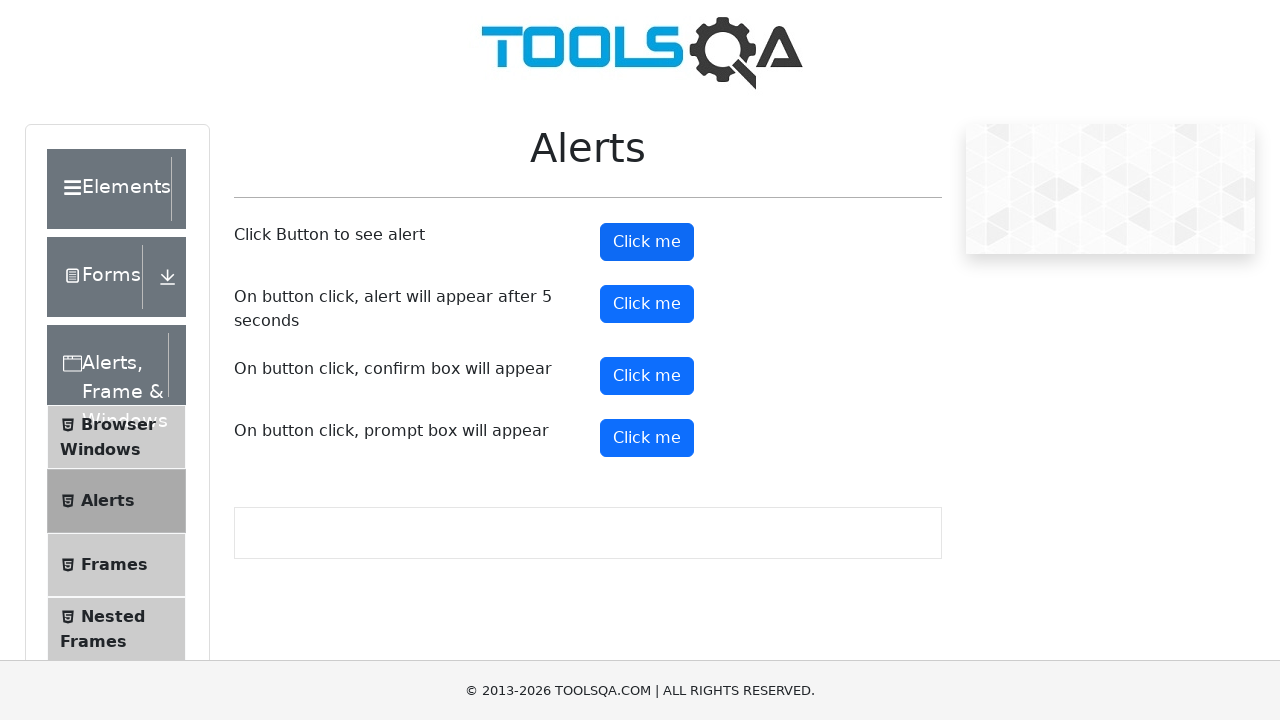

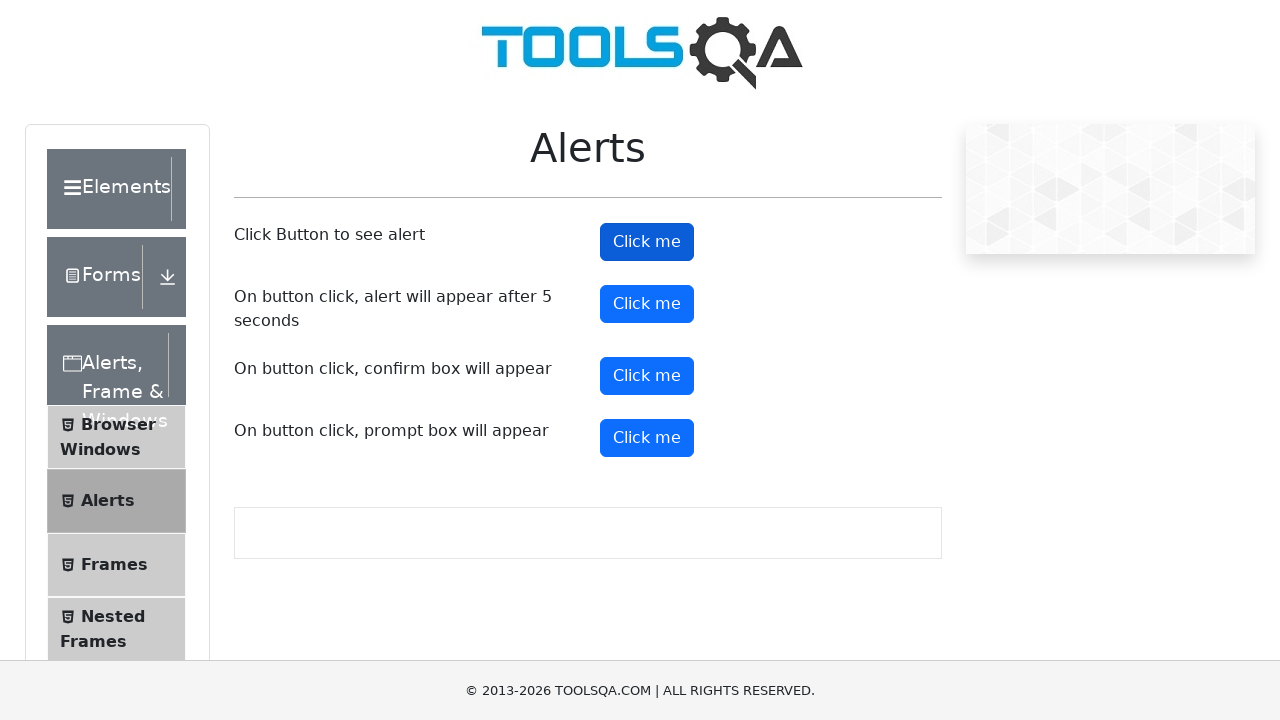